Opens the Rediff homepage and maximizes the browser window to verify the site loads correctly

Starting URL: https://www.rediff.com/

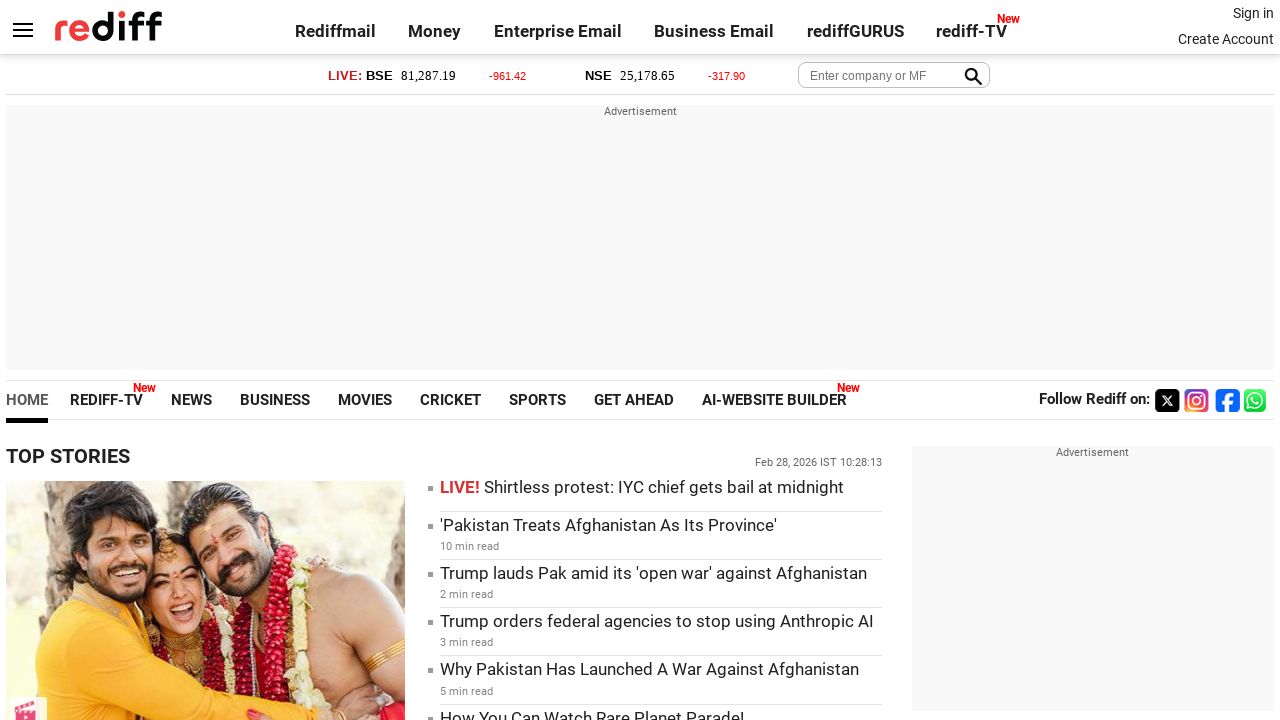

Navigated to Rediff homepage
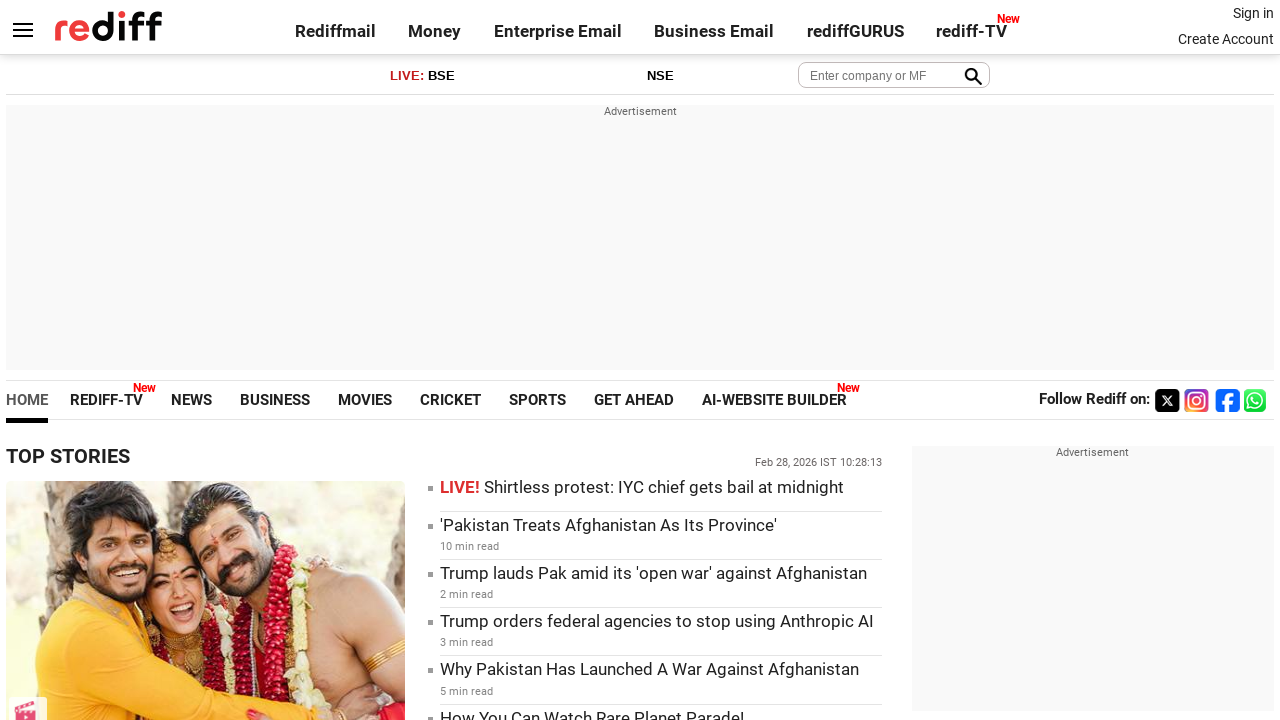

Maximized browser window to 1920x1080
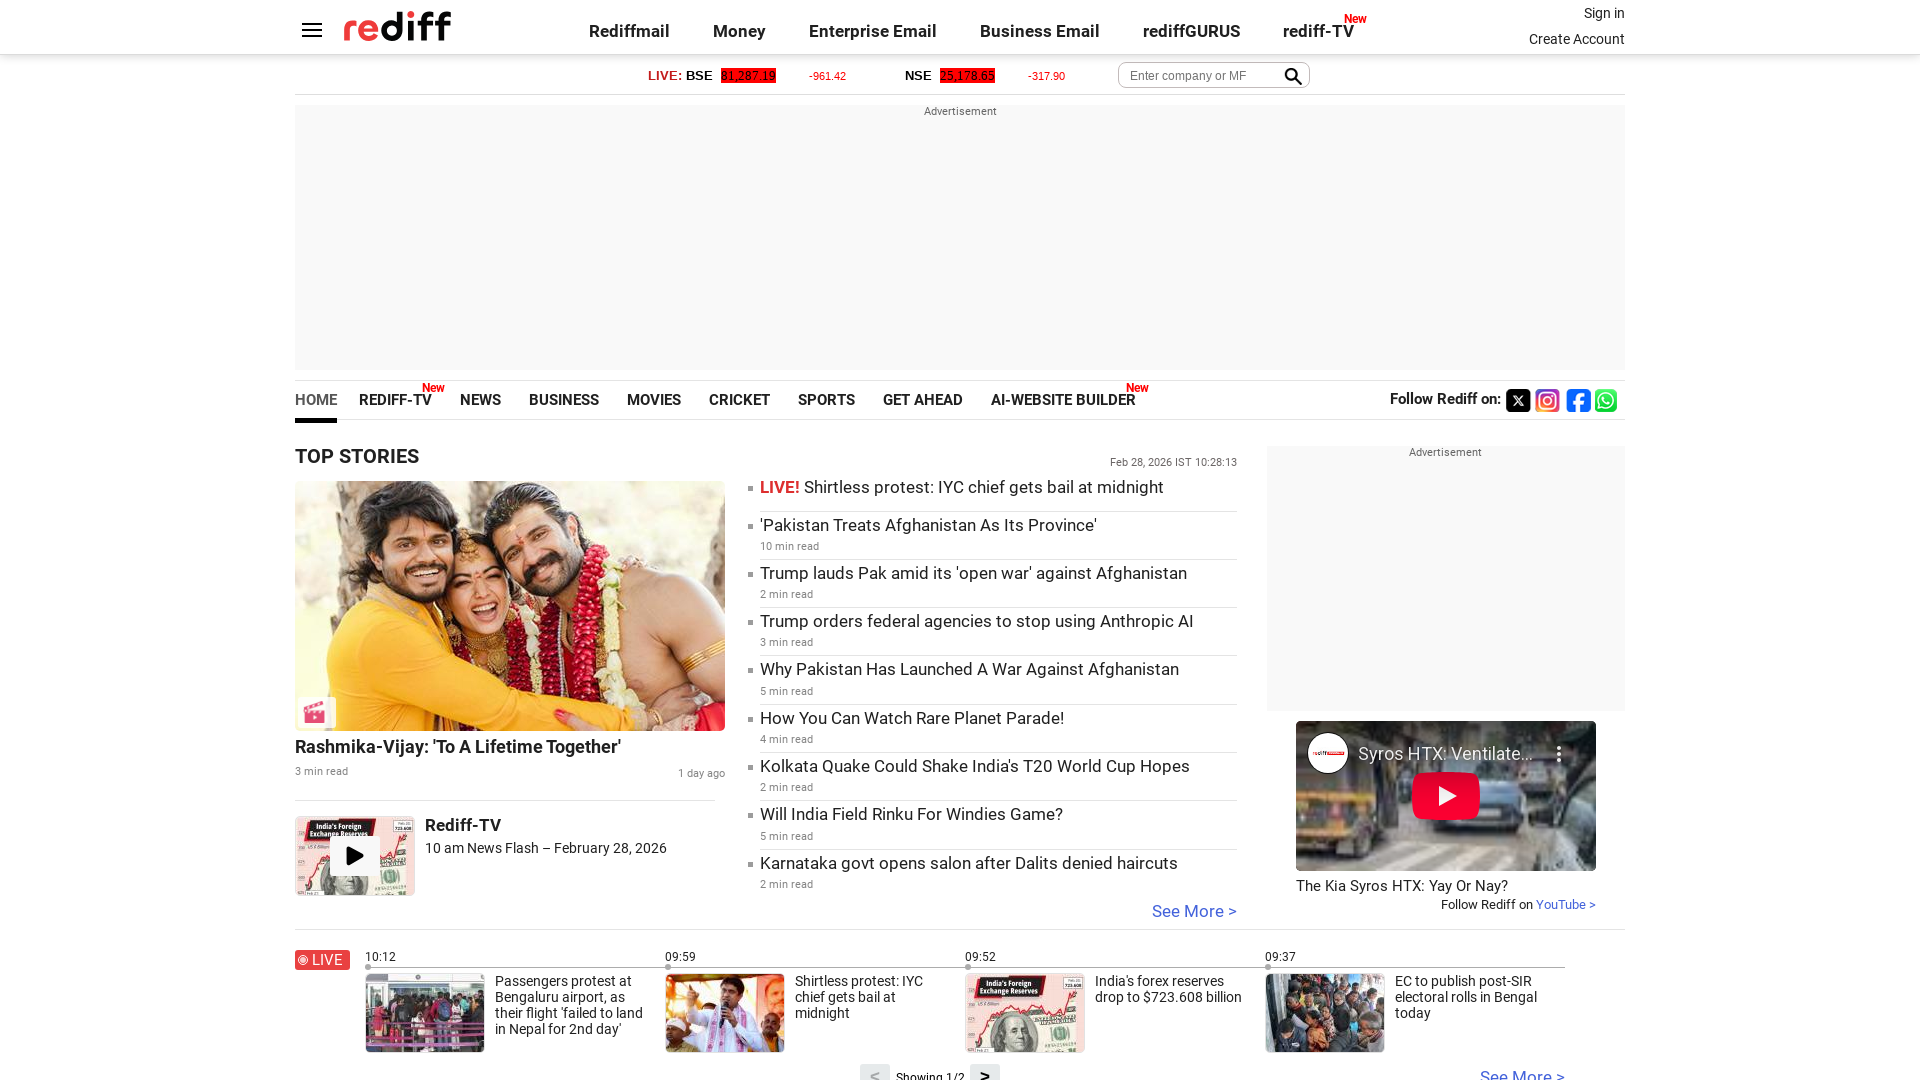

Page fully loaded and verified site loads correctly
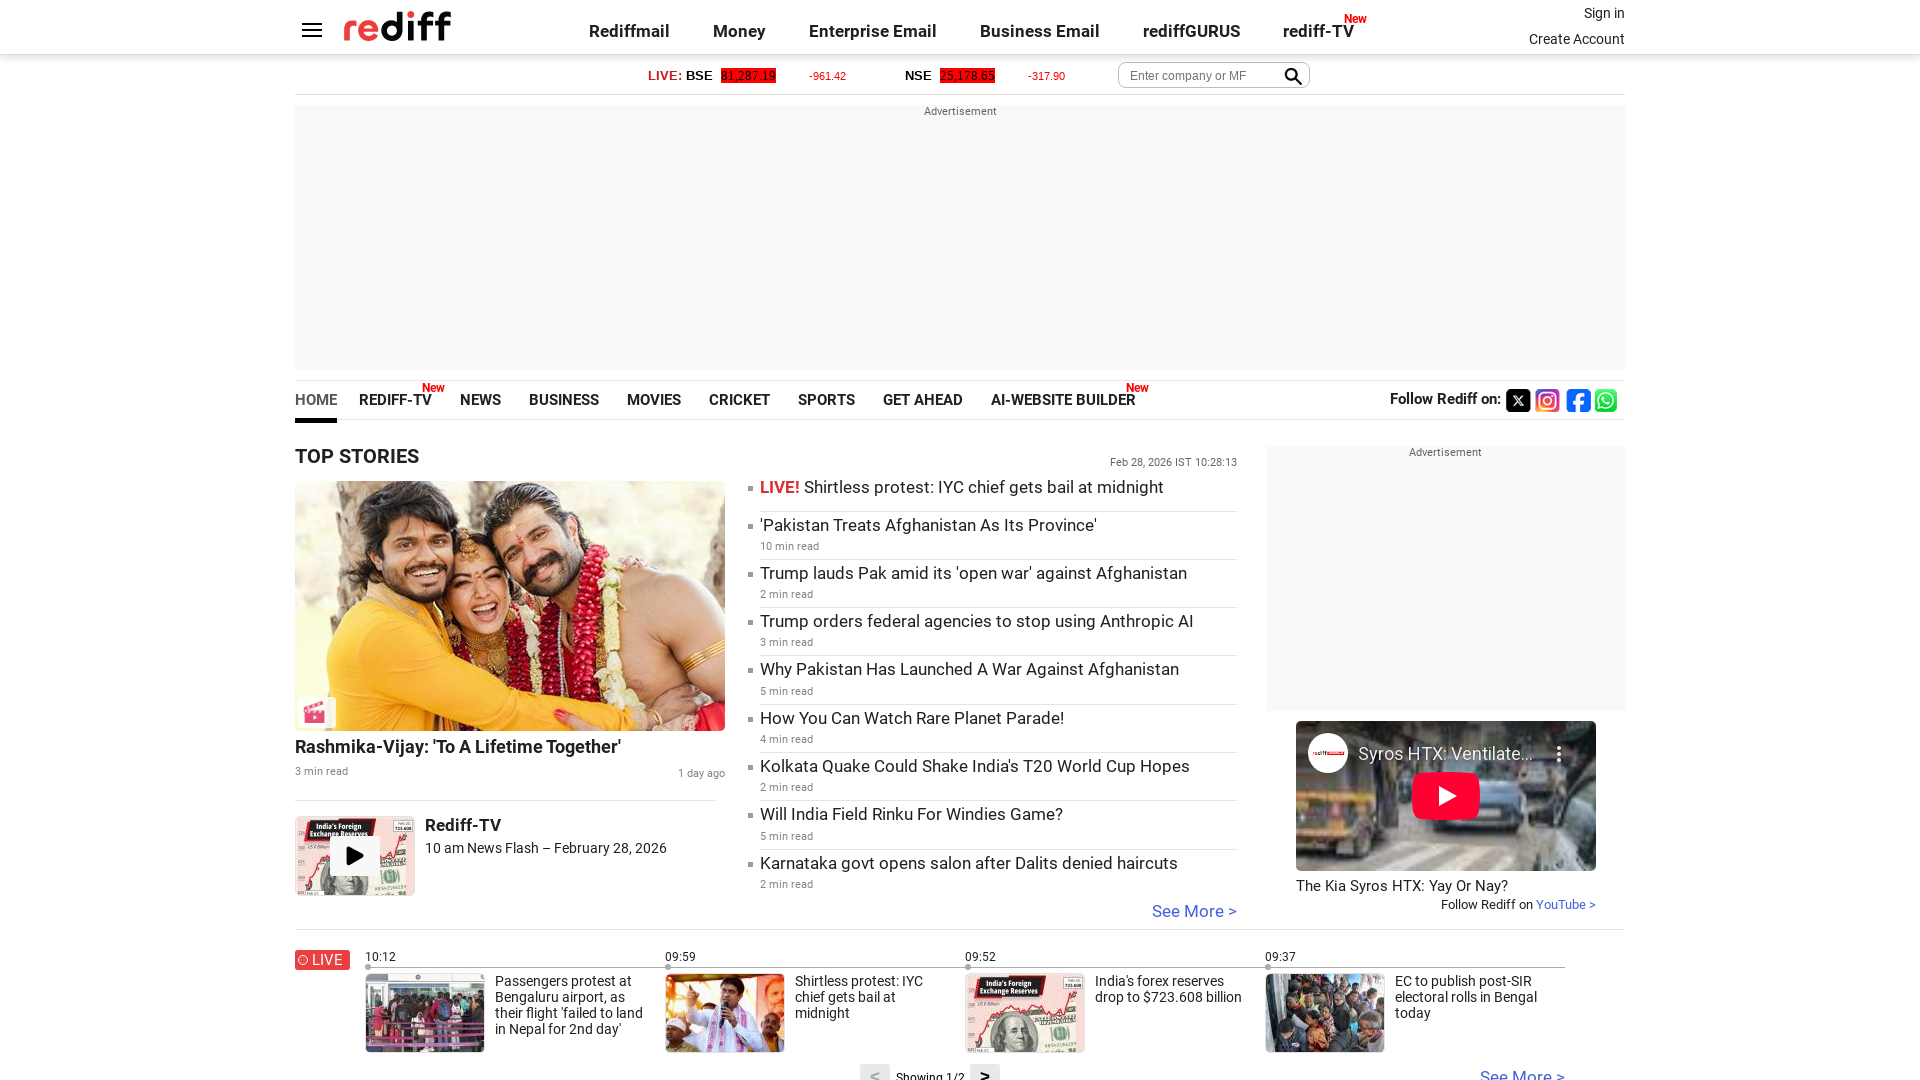

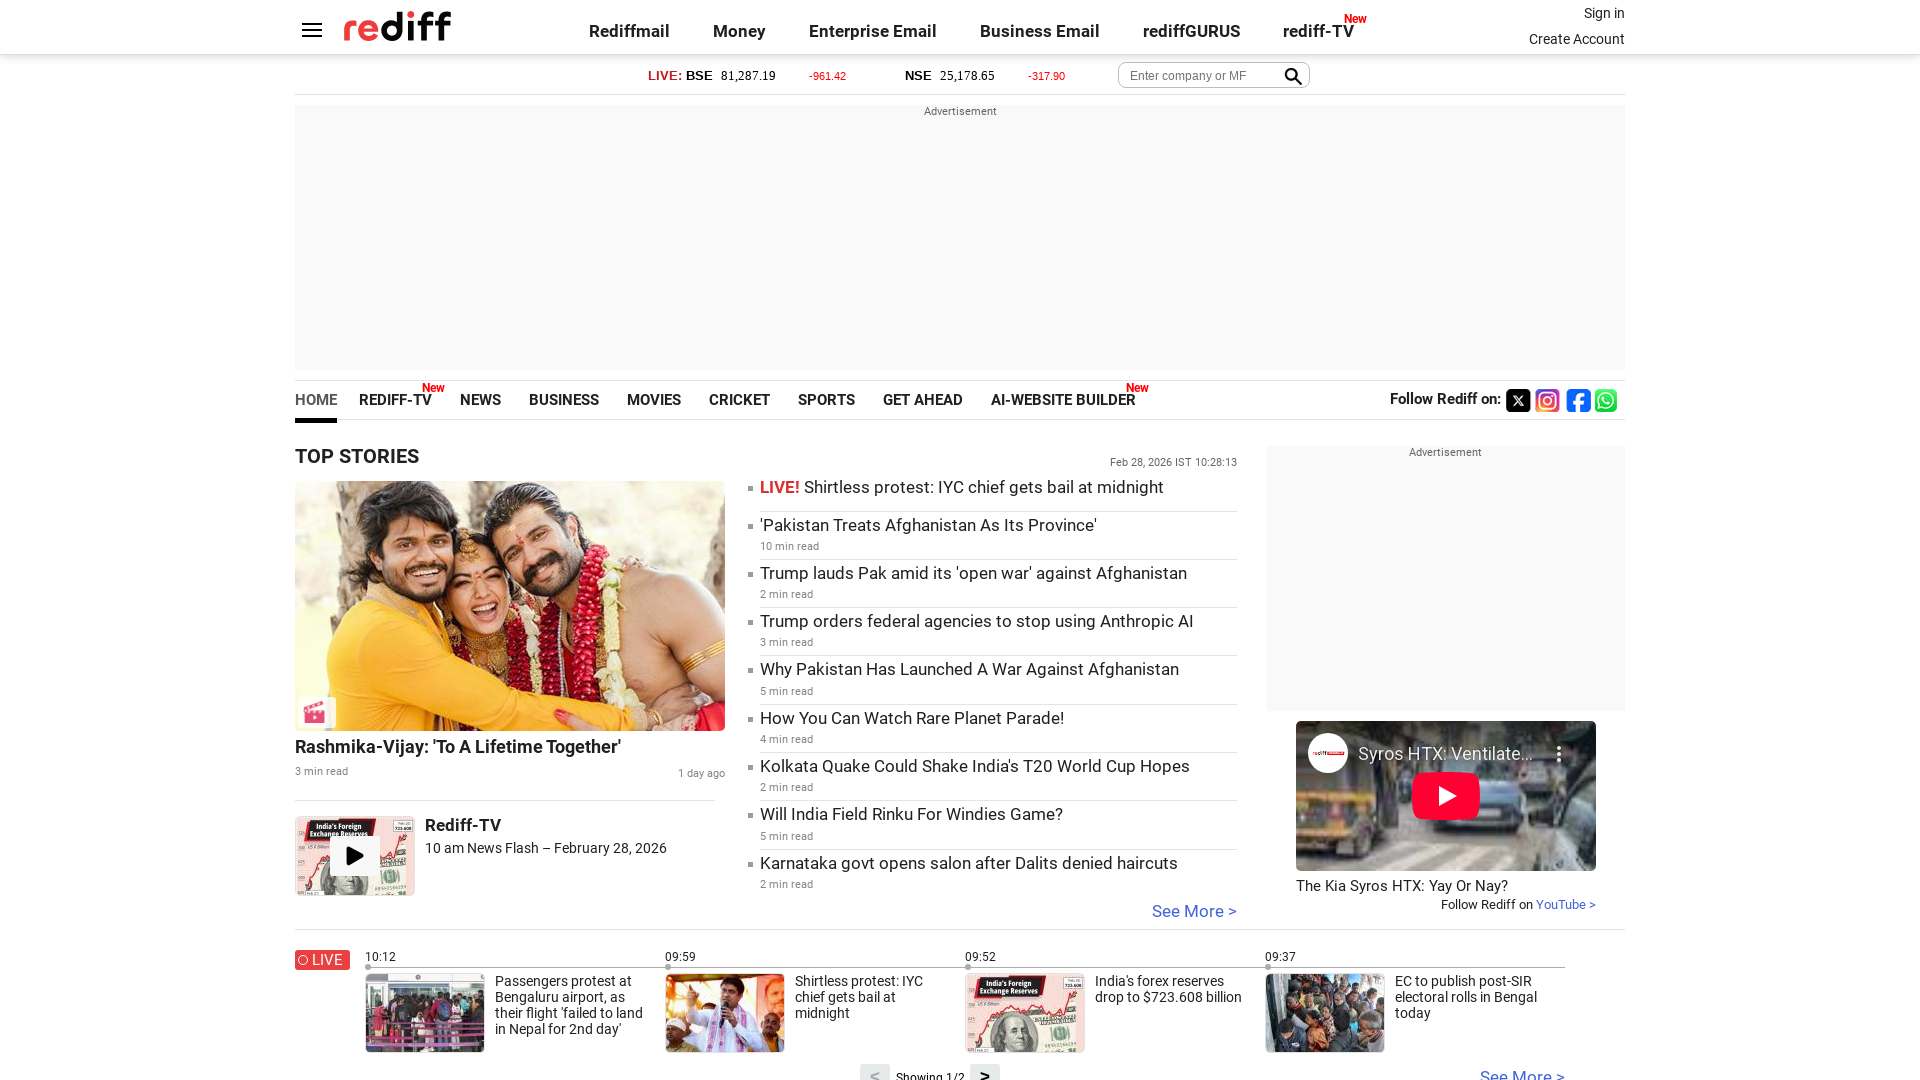